Tests that attempting to login with locked out user credentials displays the error message "Epic sadface: Sorry, this user has been locked out."

Starting URL: https://www.saucedemo.com

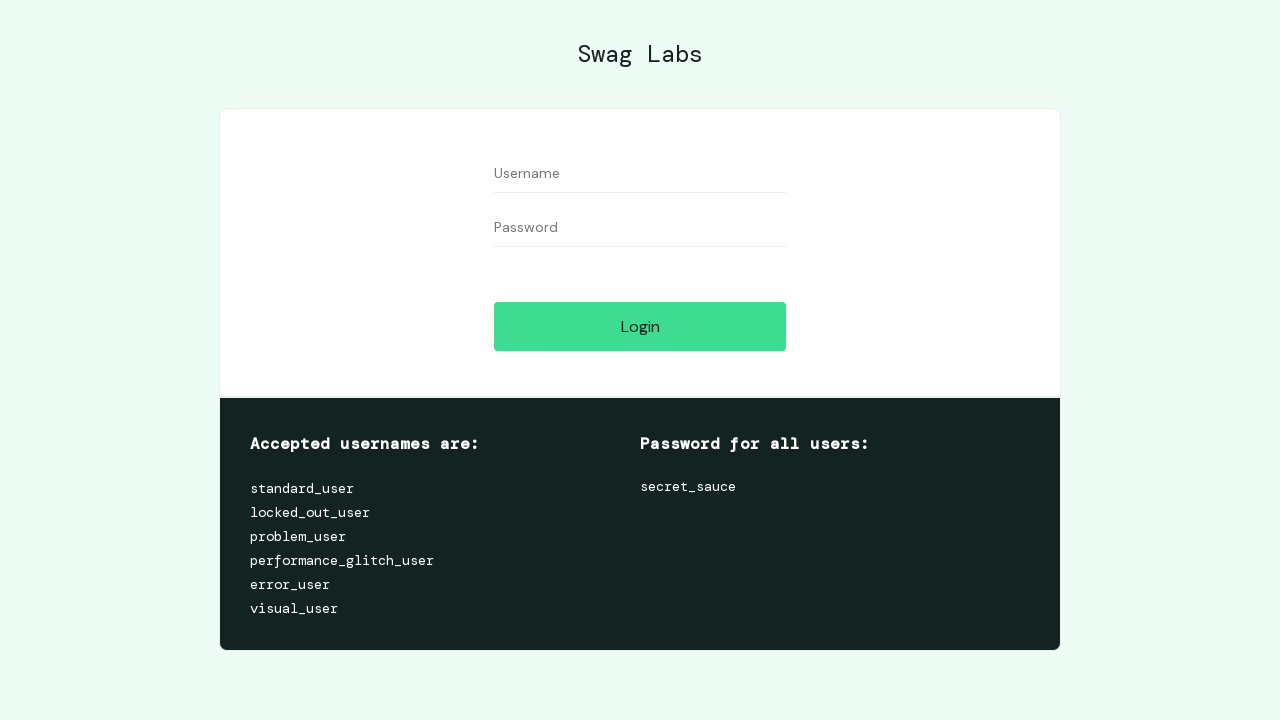

Filled username field with 'locked_out_user' on #user-name
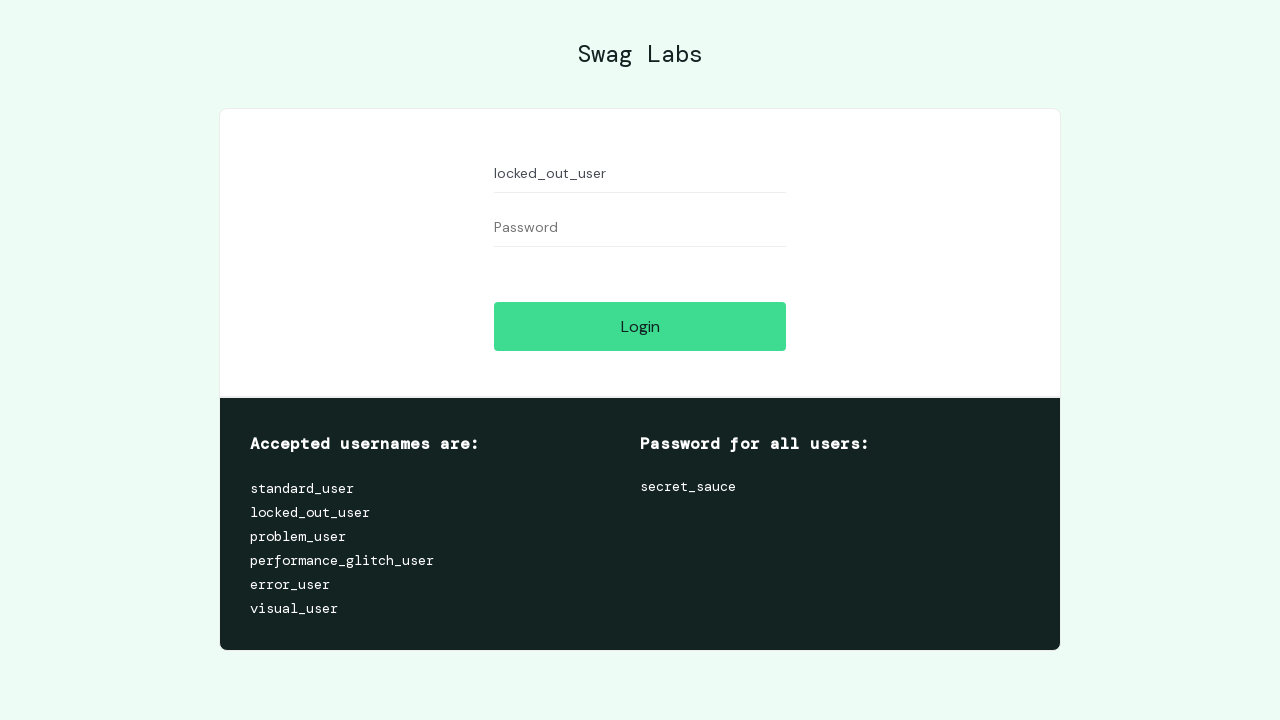

Filled password field with 'secret_sauce' on #password
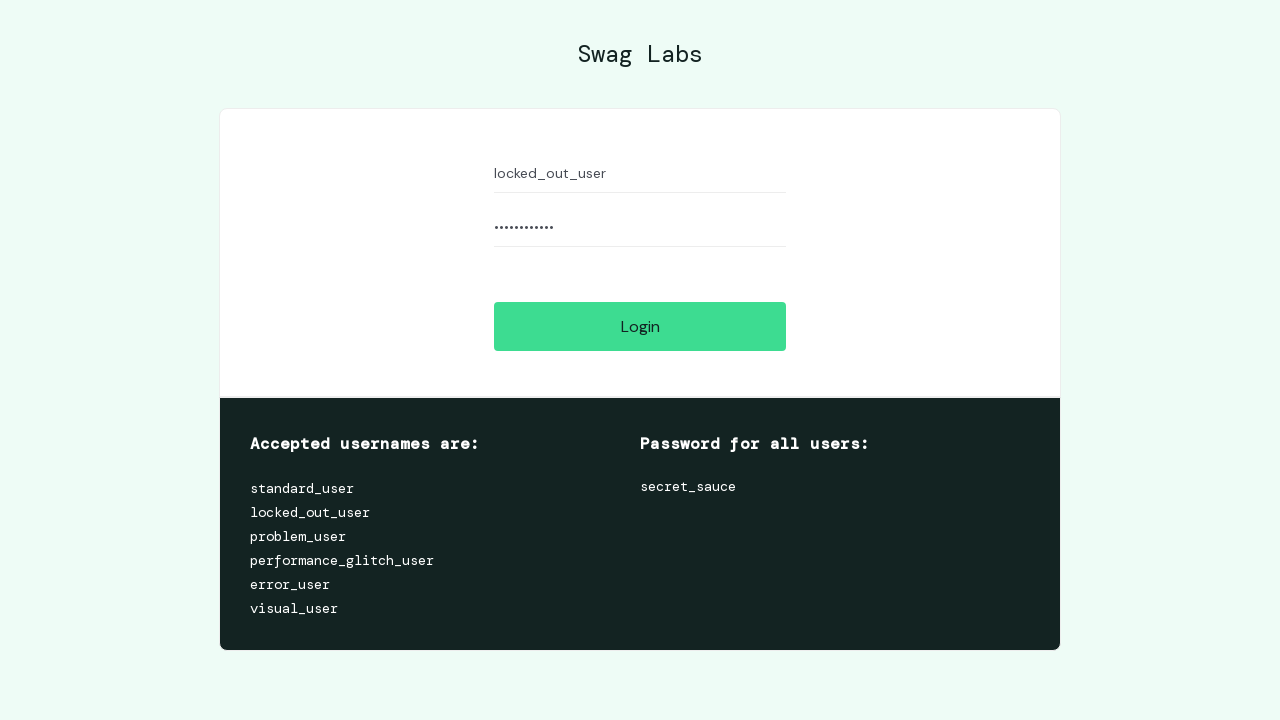

Clicked login button at (640, 326) on #login-button
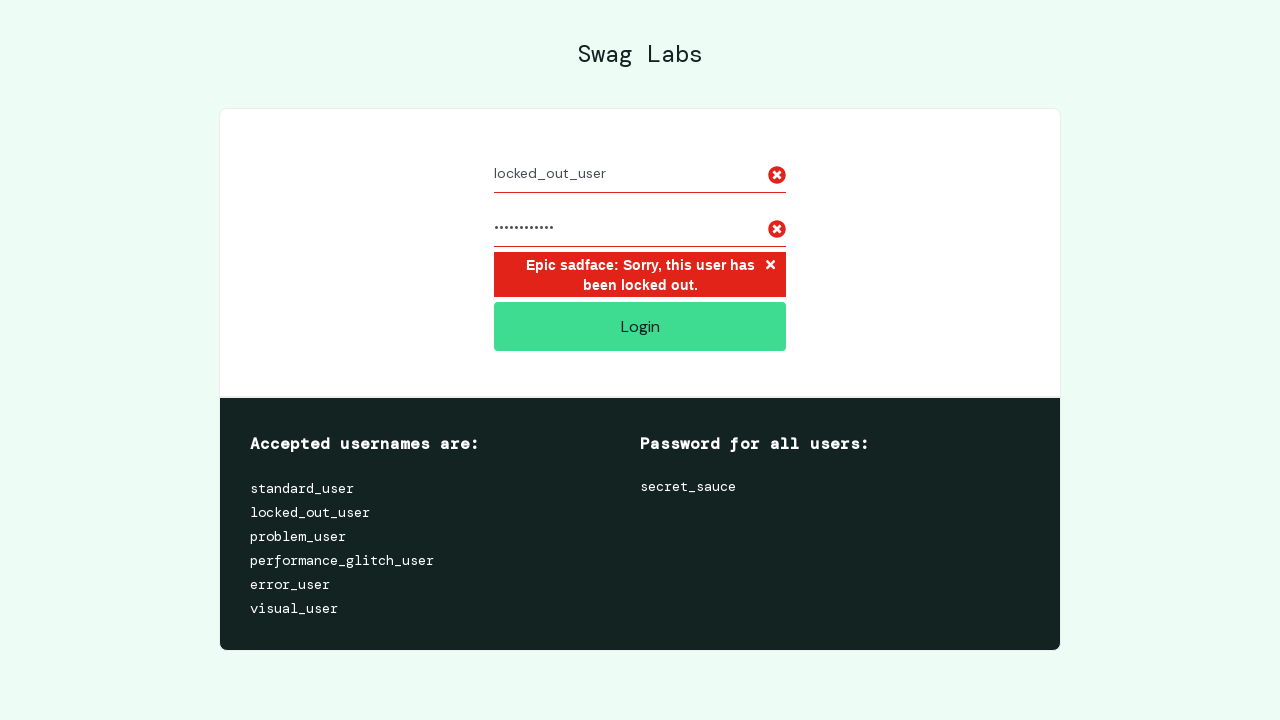

Error message appeared: 'Epic sadface: Sorry, this user has been locked out.'
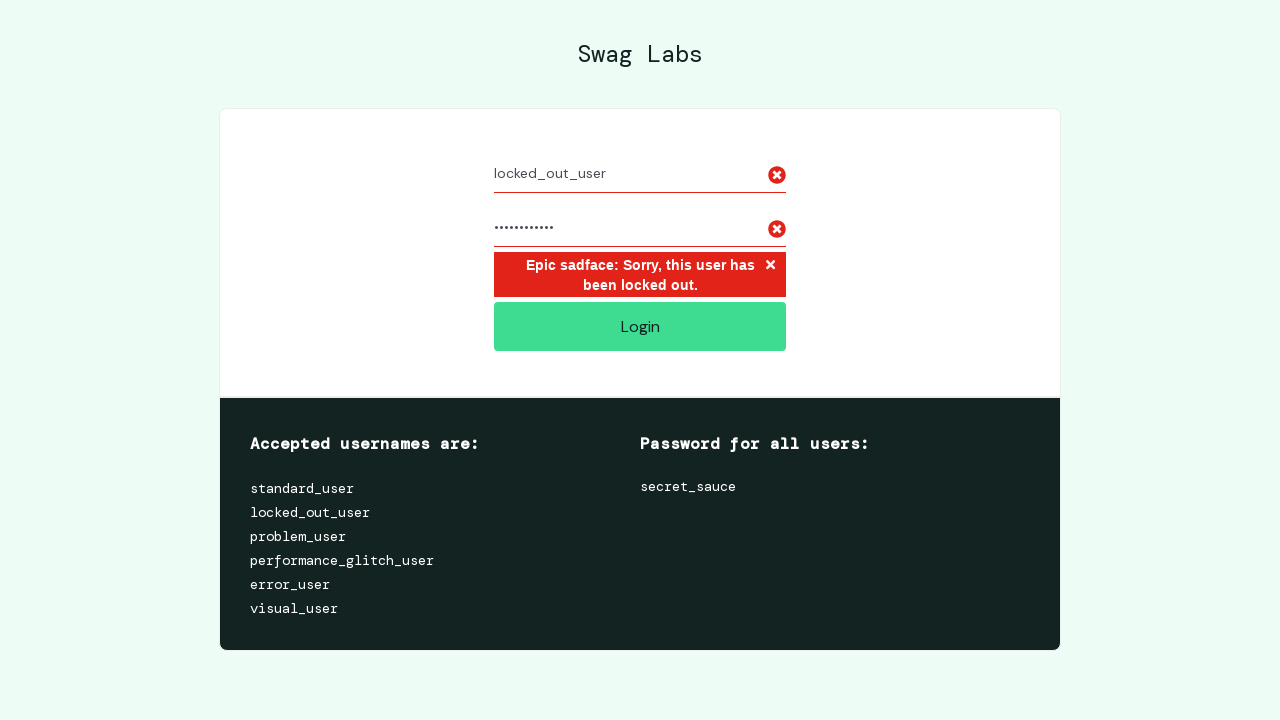

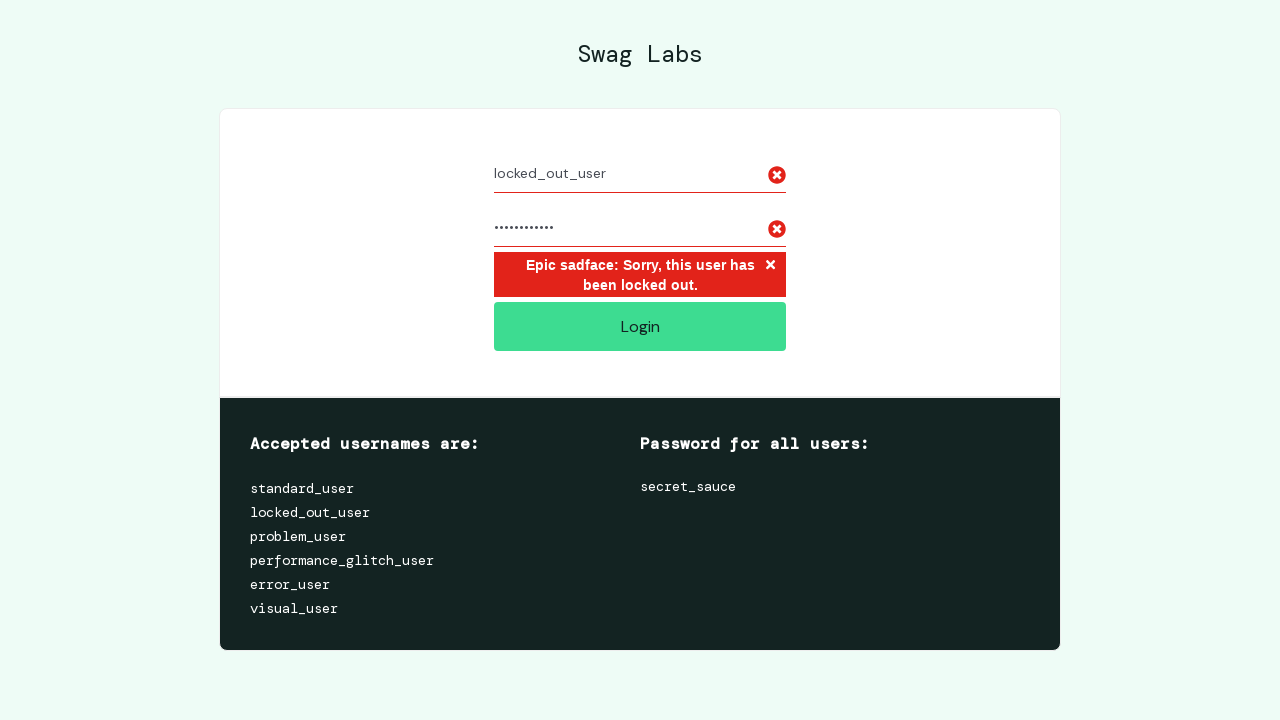